Tests multiple UI elements on a practice automation page including table data extraction, dropdown selection, radio buttons, window handling, JavaScript alerts, mouse hover actions, and footer navigation.

Starting URL: https://www.rahulshettyacademy.com/AutomationPractice/

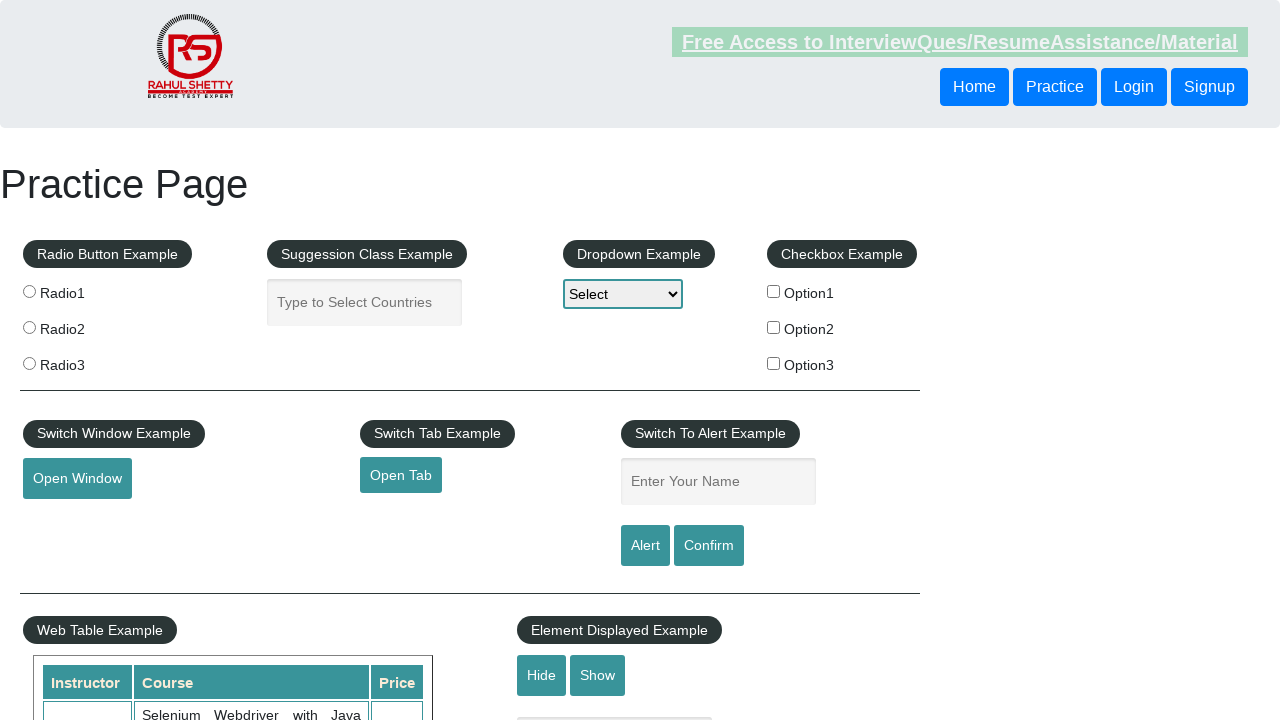

Waited for product table to load
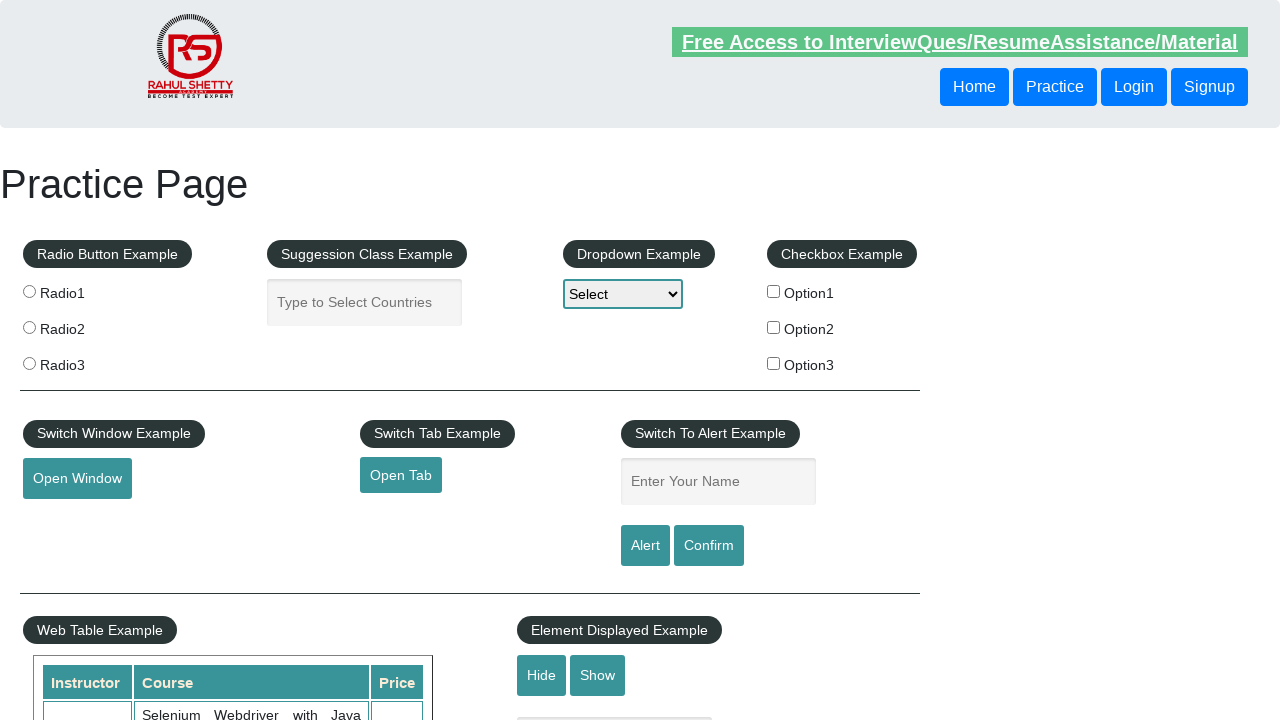

Located product table rows
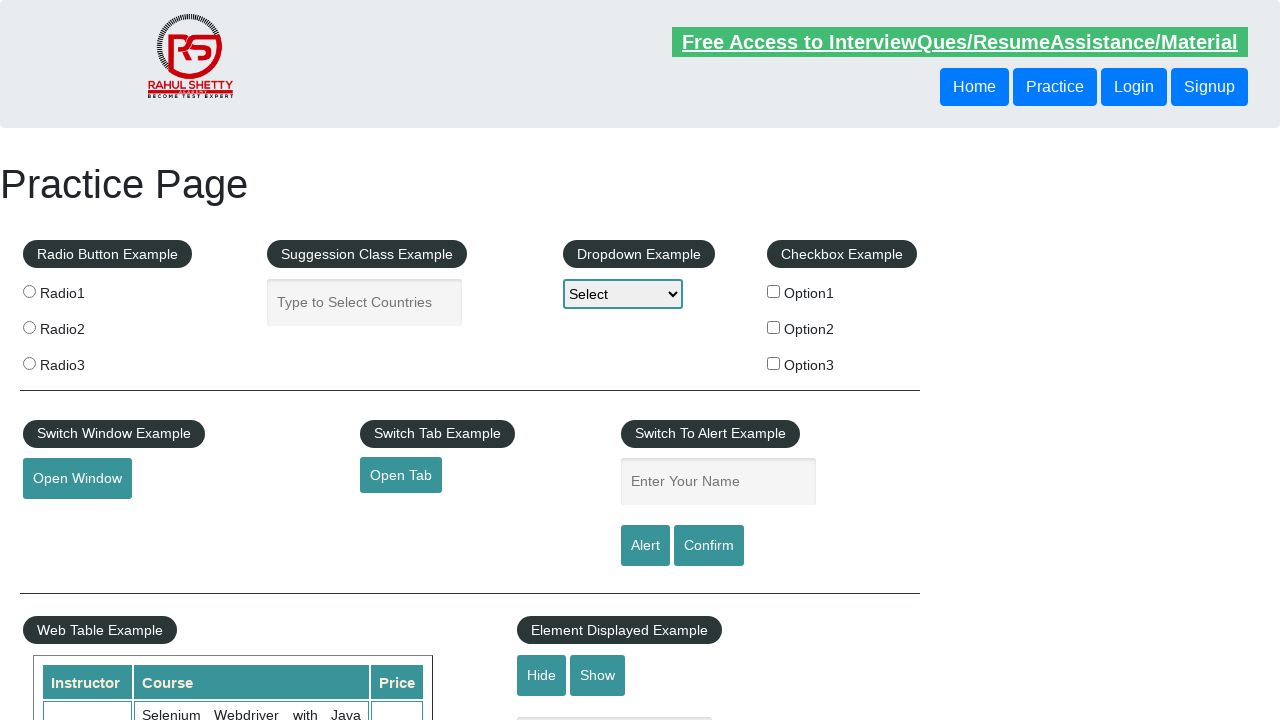

Counted 20 rows in product table
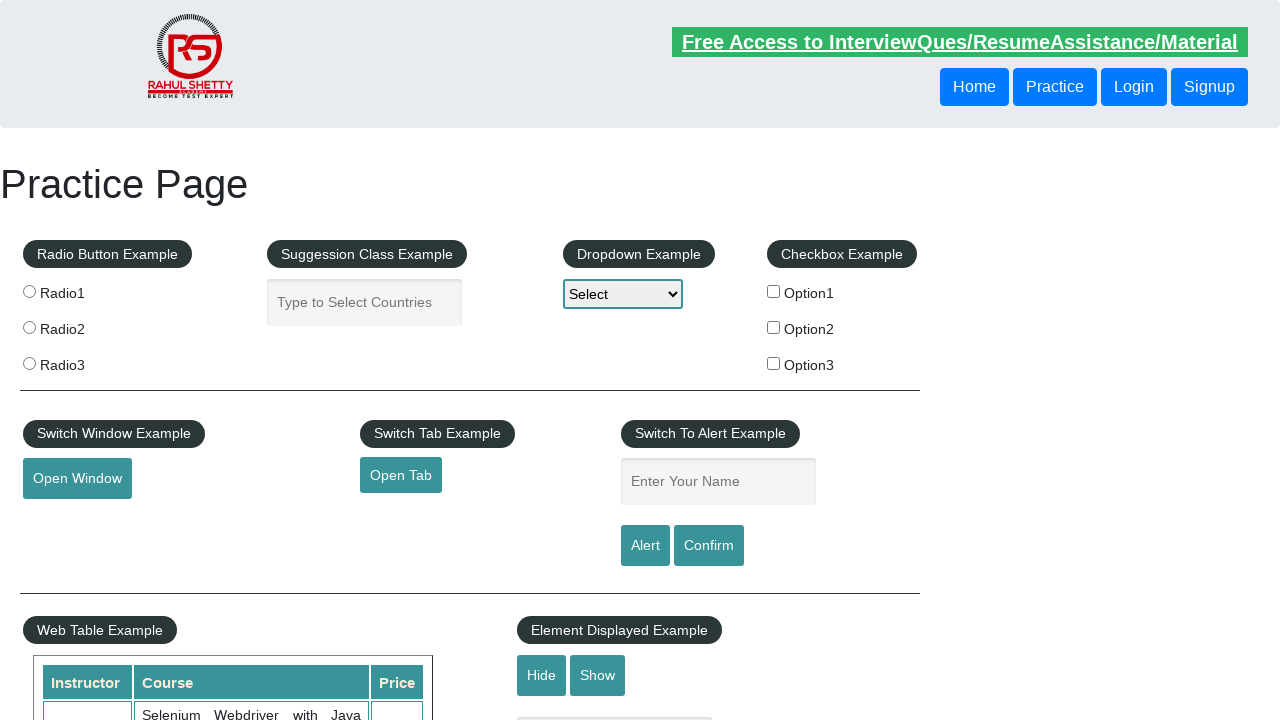

Selected Option2 from dropdown on #dropdown-class-example
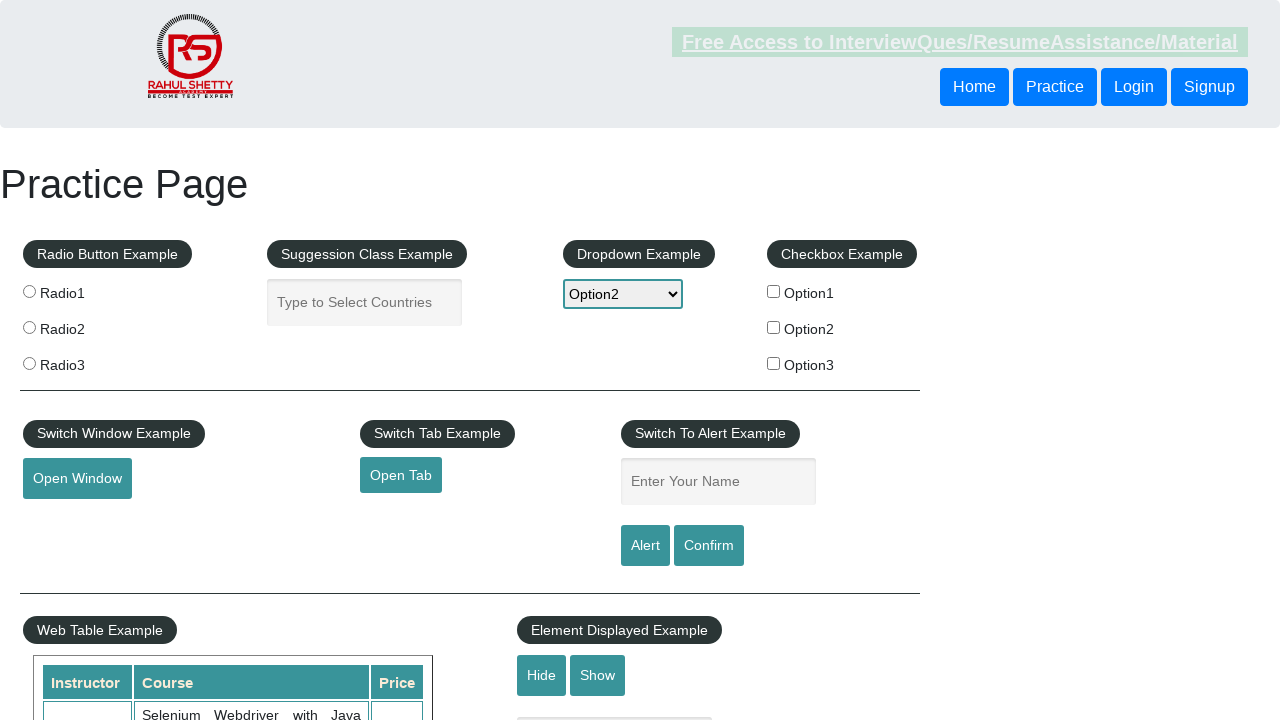

Clicked radio button with value 'radio2' at (29, 327) on input[value='radio2']
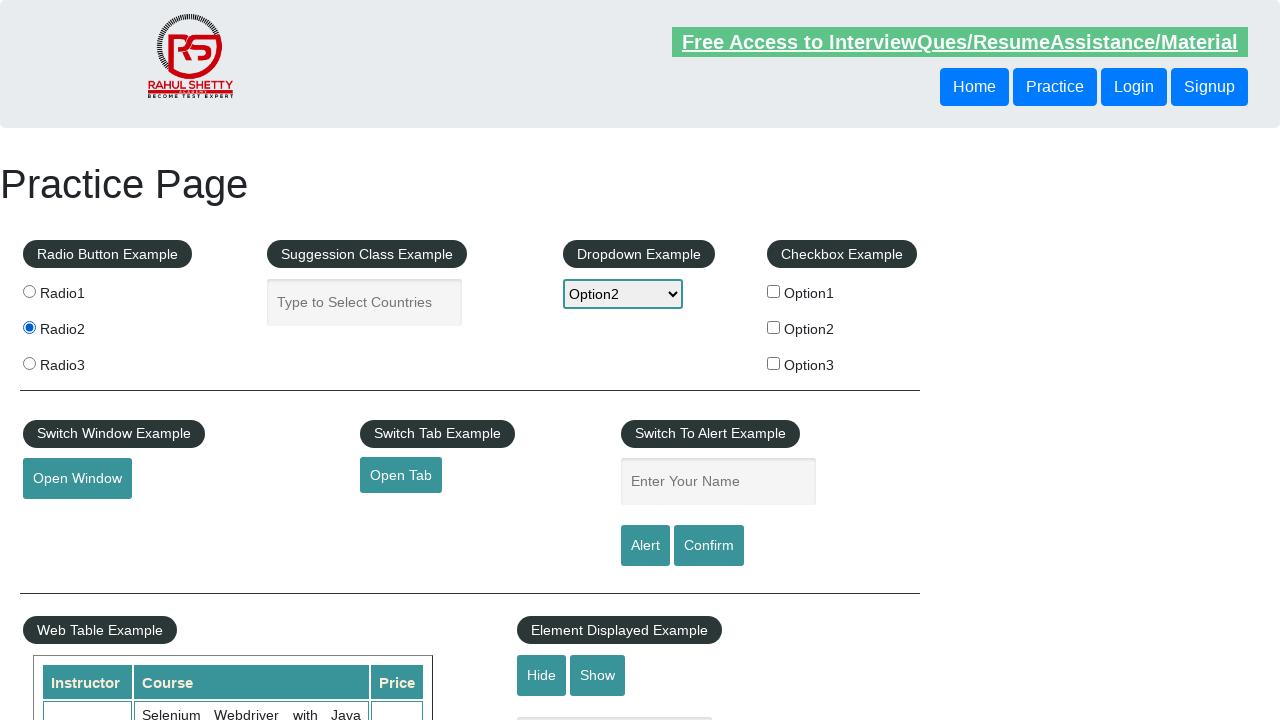

Clicked button to open new window at (77, 479) on #openwindow
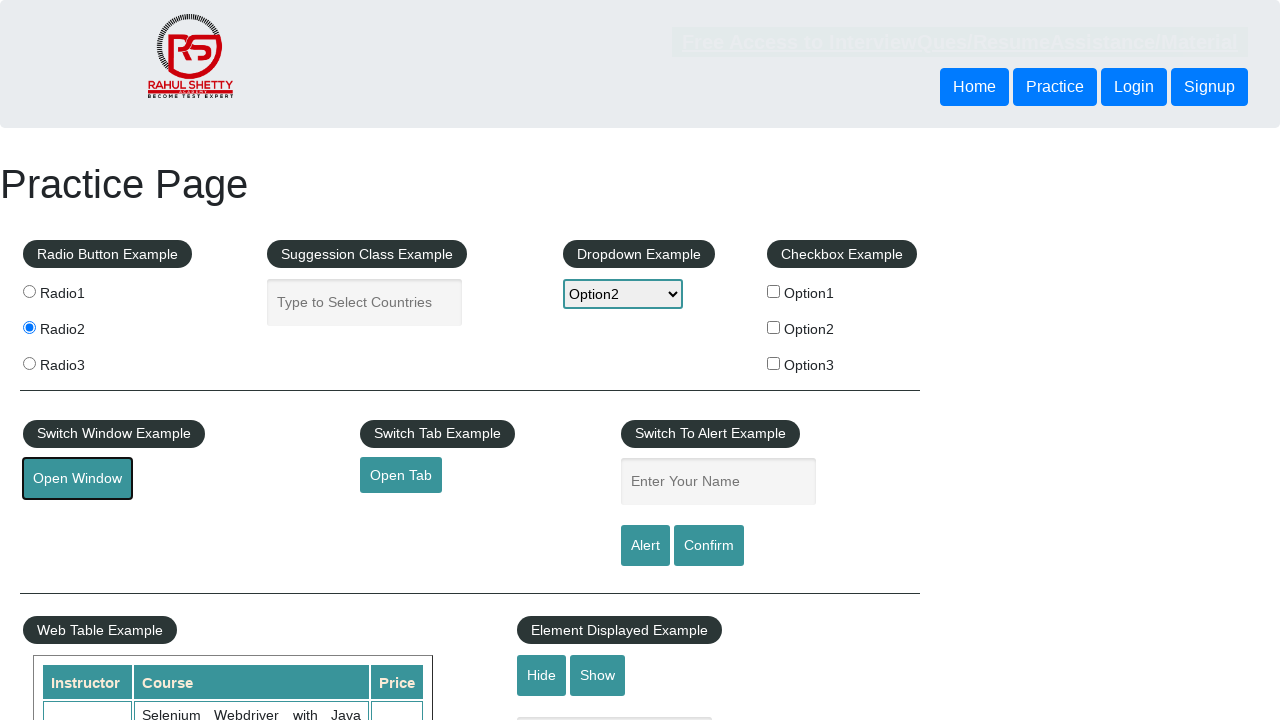

New window opened and loaded
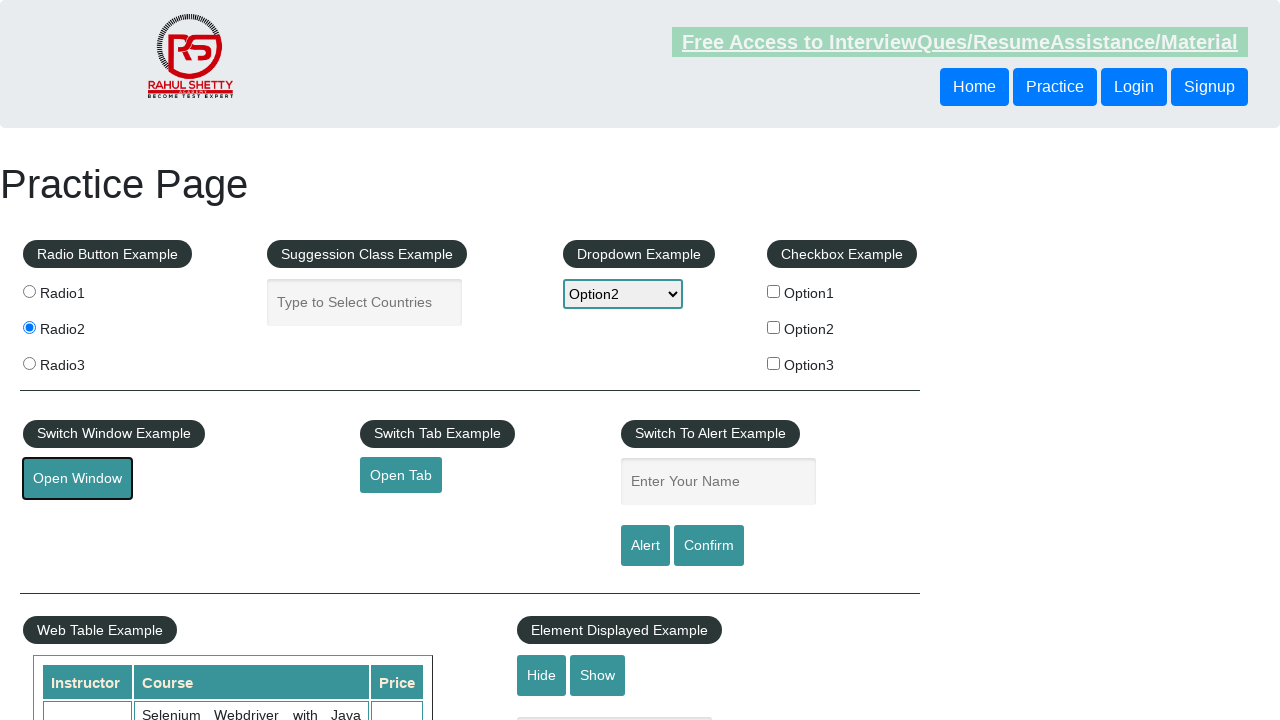

Closed new window
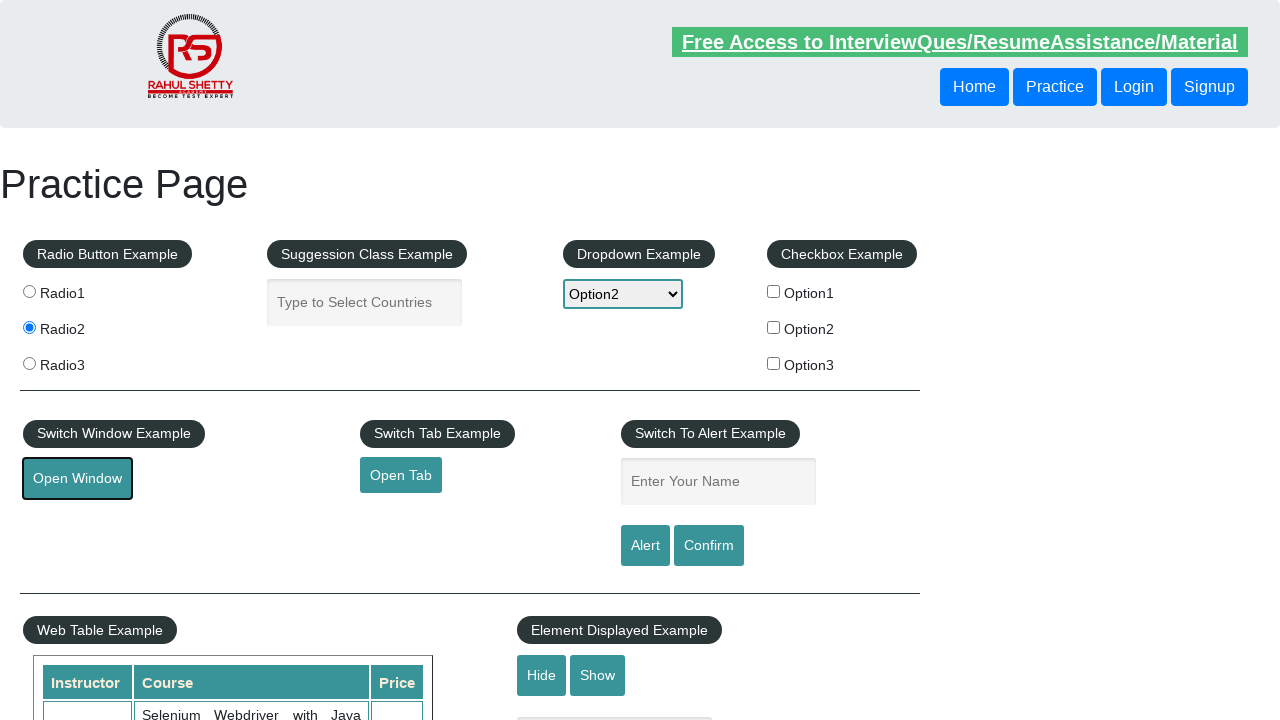

Filled name input with 'TestUser' on input[name='enter-name']
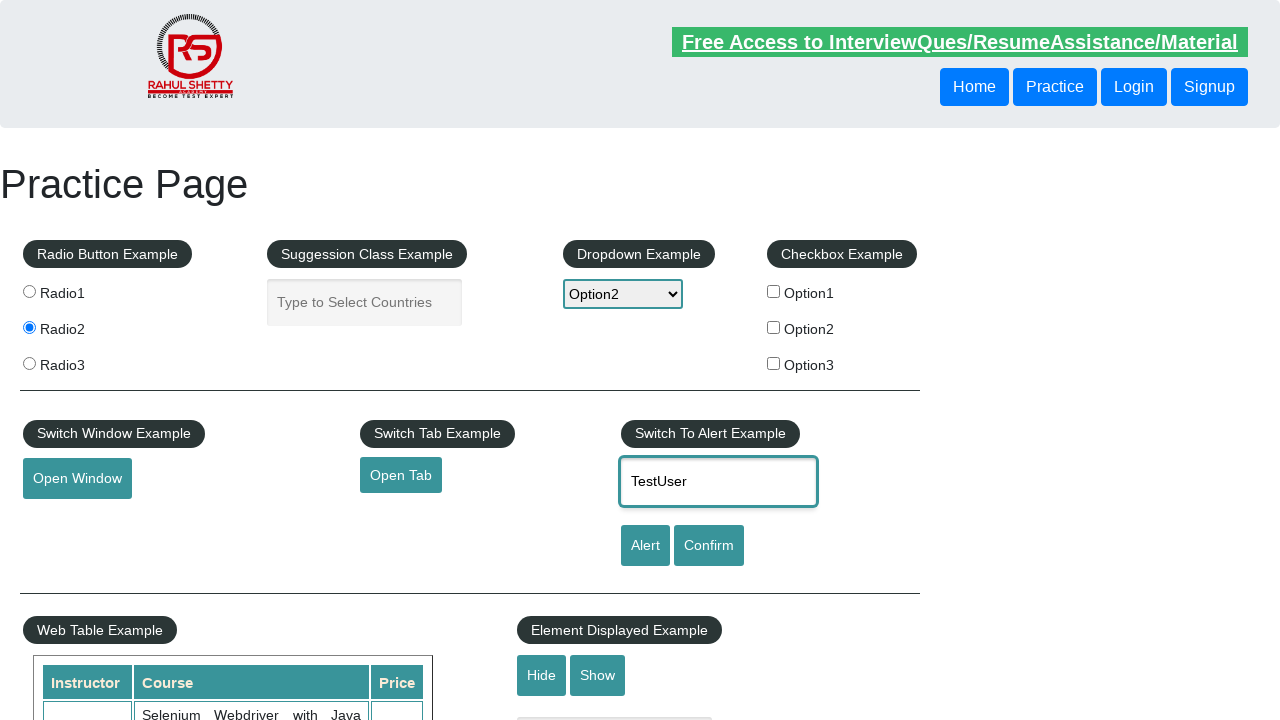

Clicked confirm button at (709, 546) on #confirmbtn
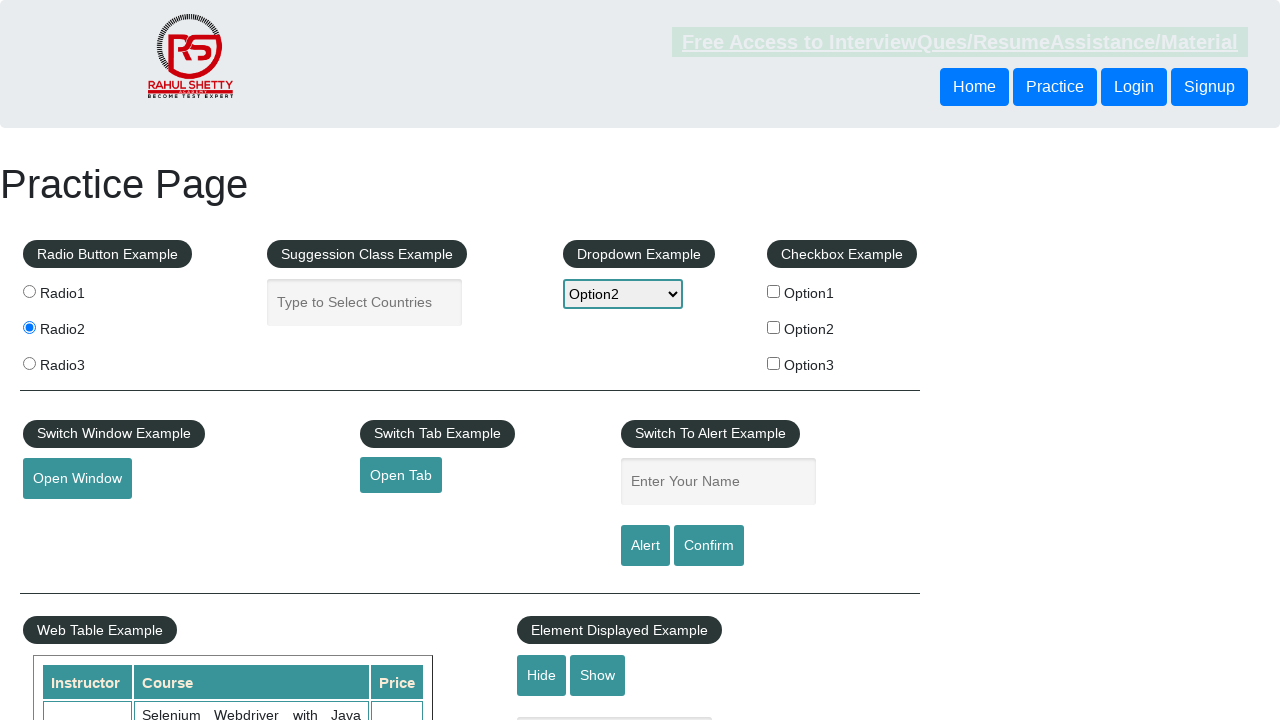

Filled name input again with 'TestUser' for dialog handling on input[name='enter-name']
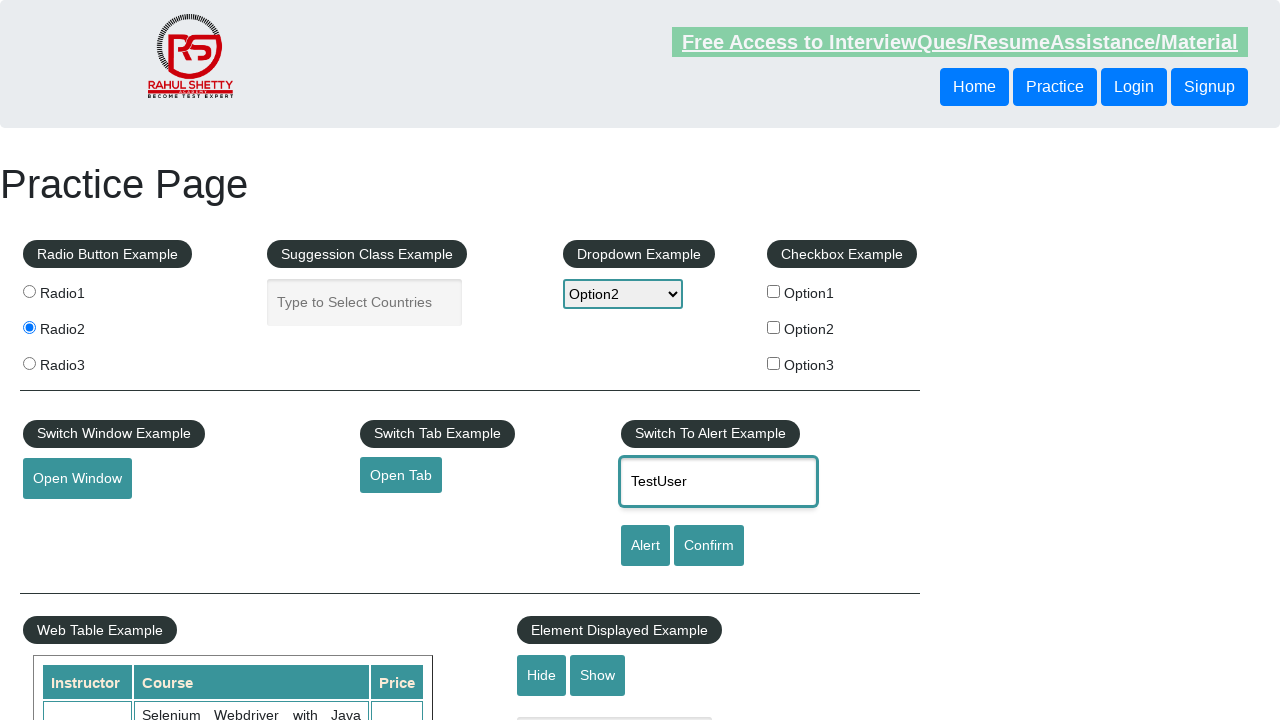

Clicked confirm button again and accepted dialog at (709, 546) on #confirmbtn
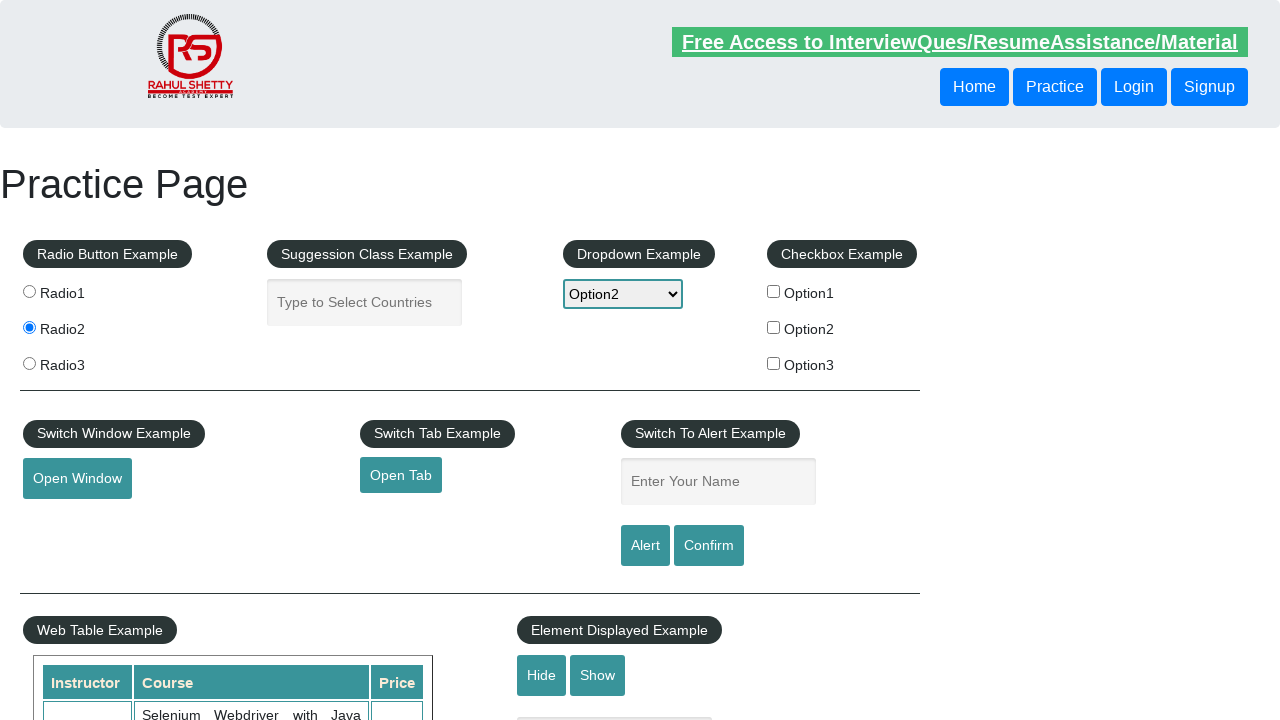

Hovered over mouse hover element at (83, 361) on #mousehover
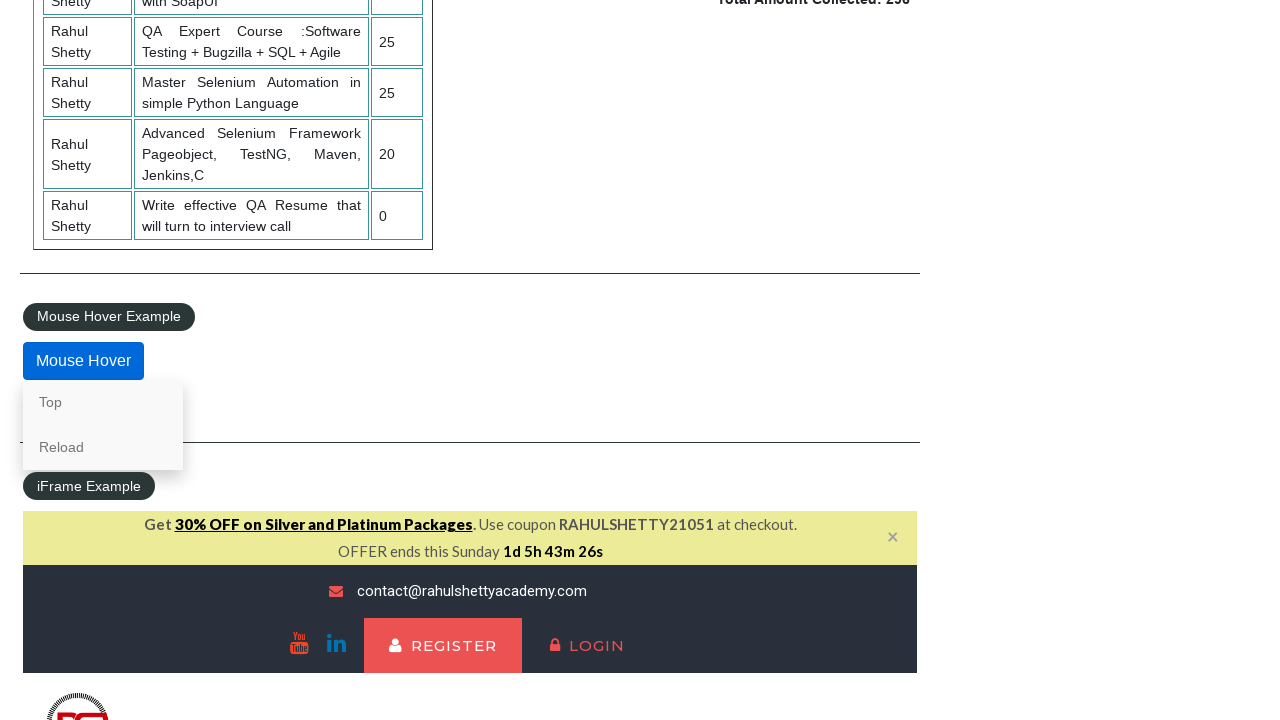

Clicked first link in mouse hover content at (103, 402) on xpath=//div[@class='mouse-hover-content']/a[1]
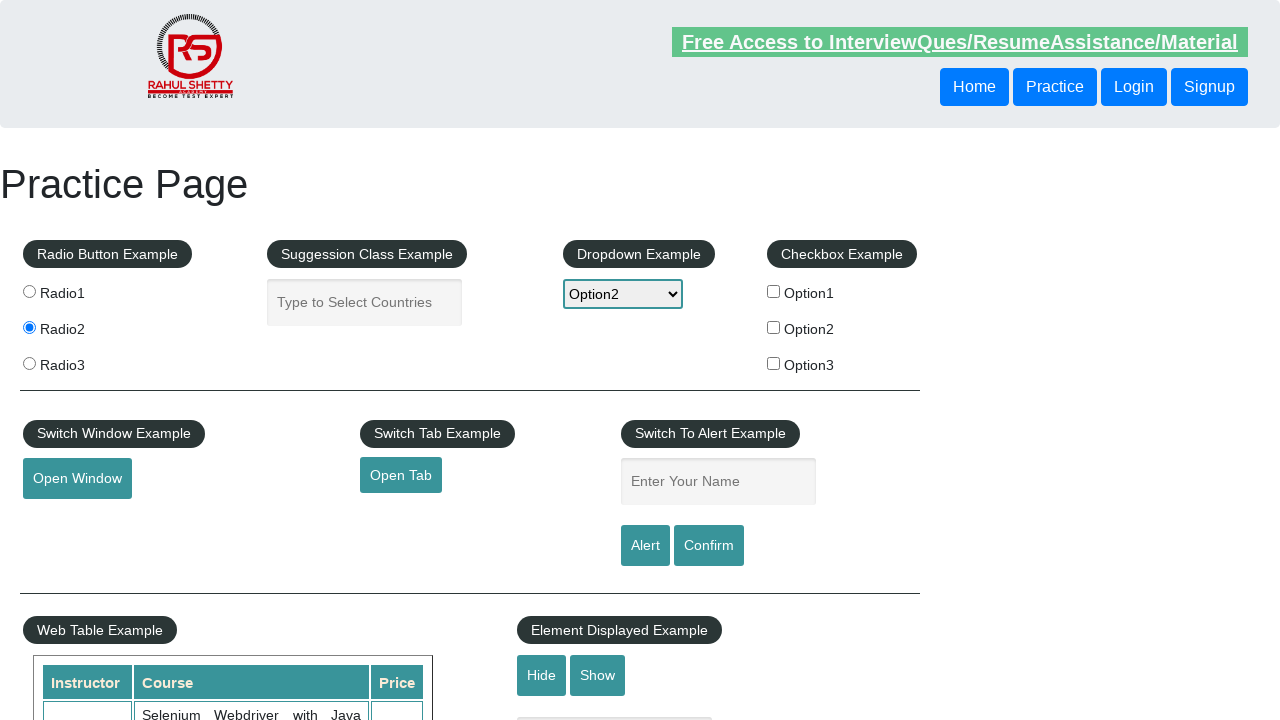

Navigated back to automation practice page
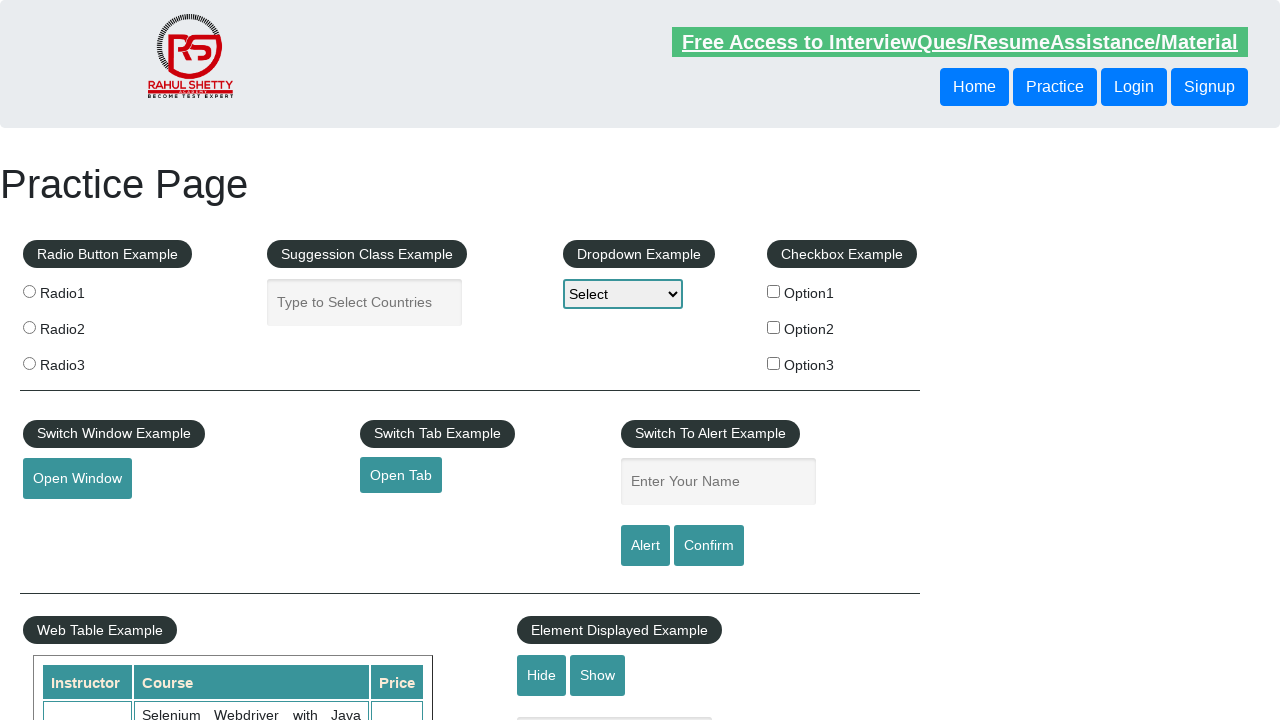

Waited for footer element to load
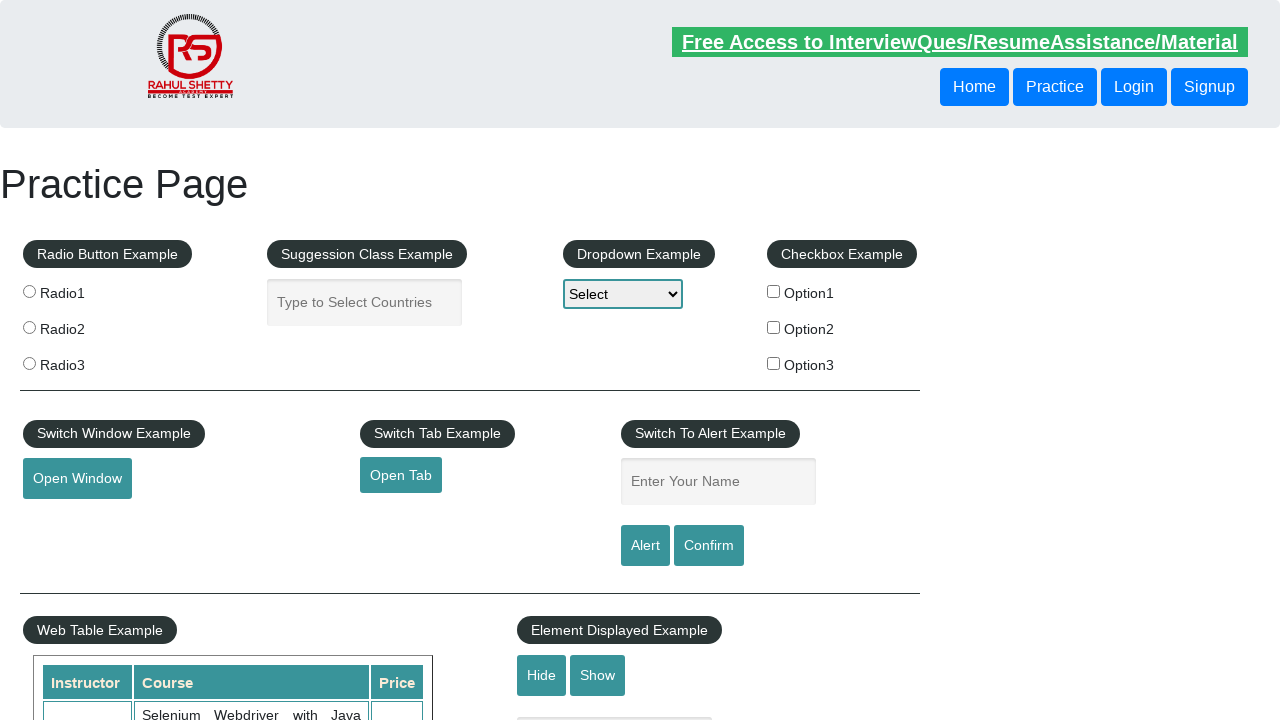

Located footer category elements
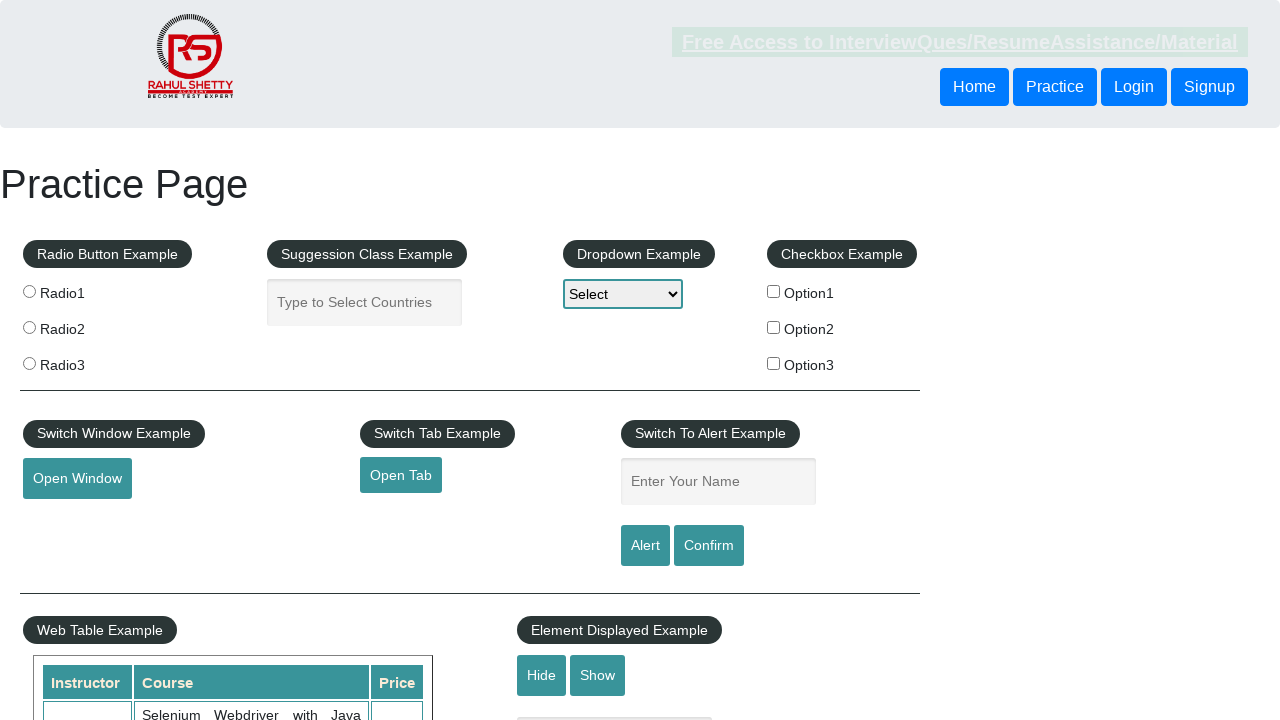

Waited for first footer category element to be visible
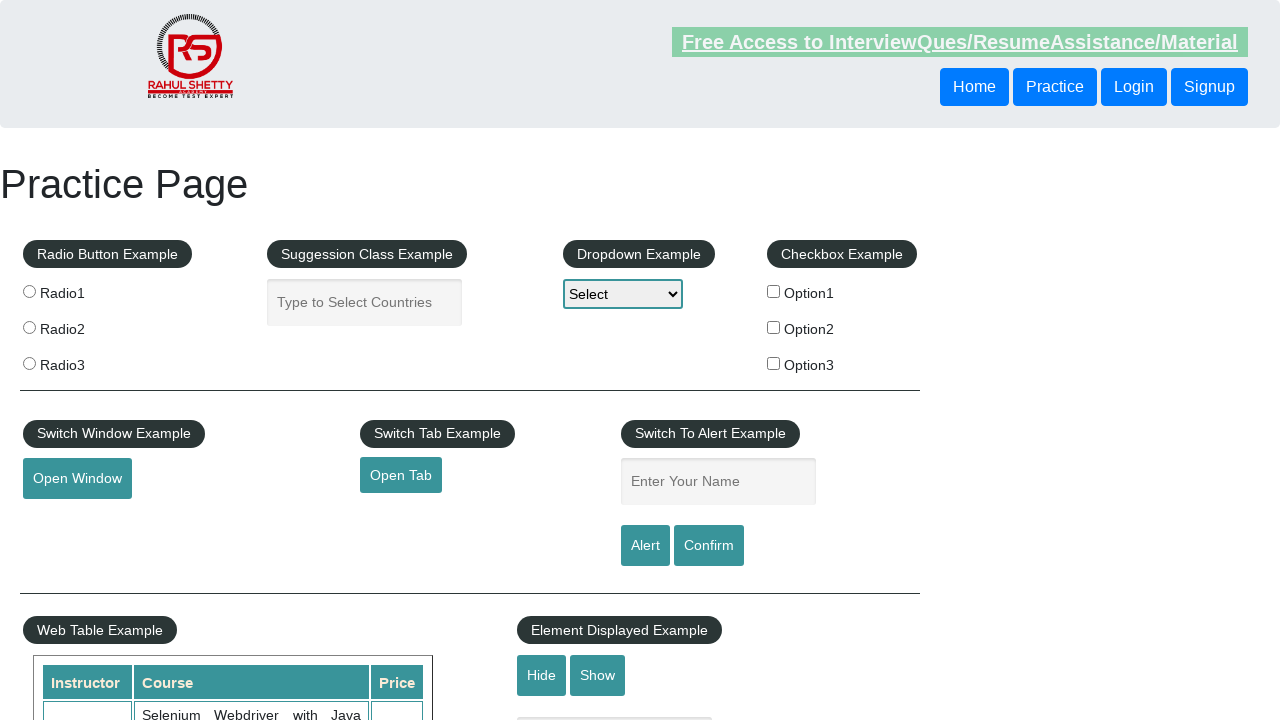

Located courses iframe
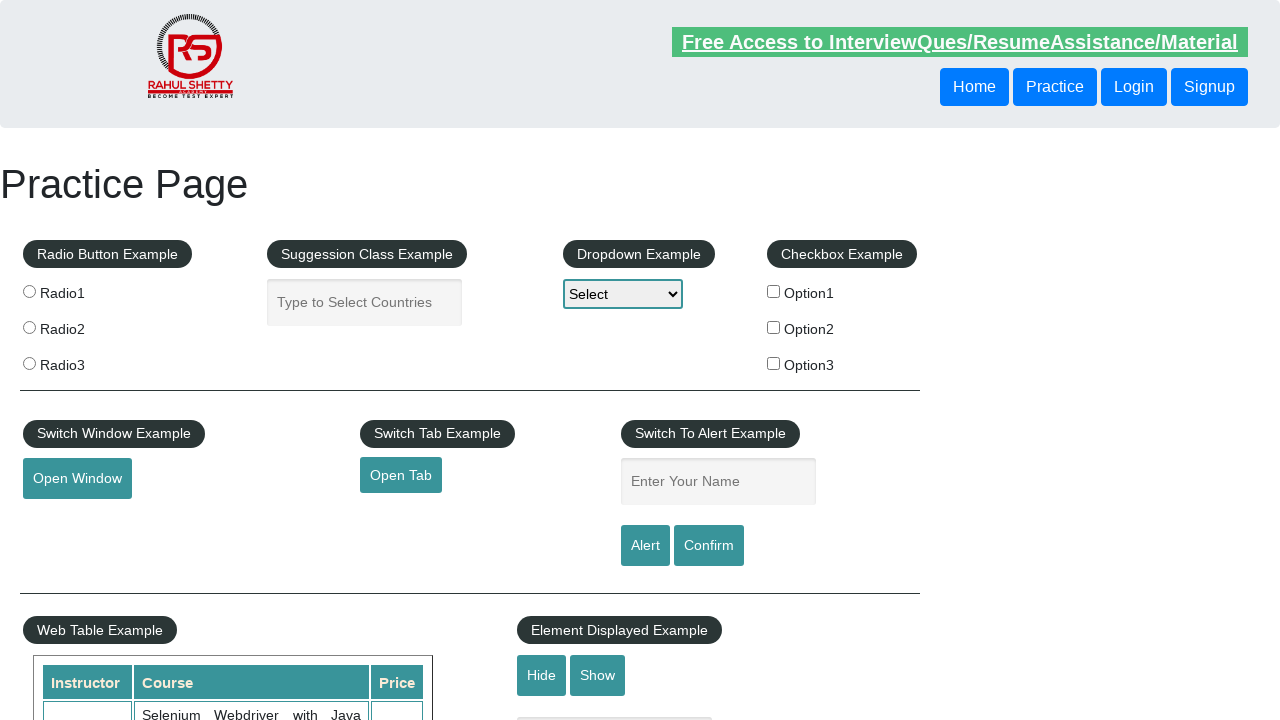

Waited for iframe body to load
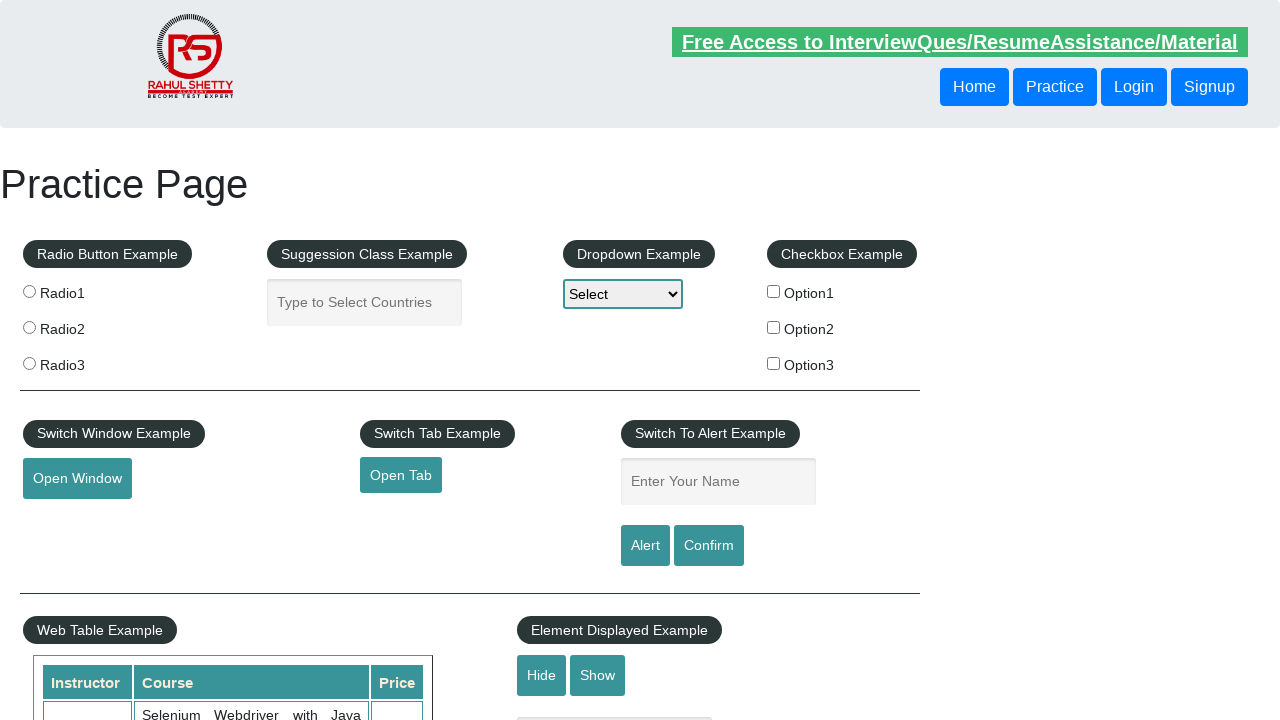

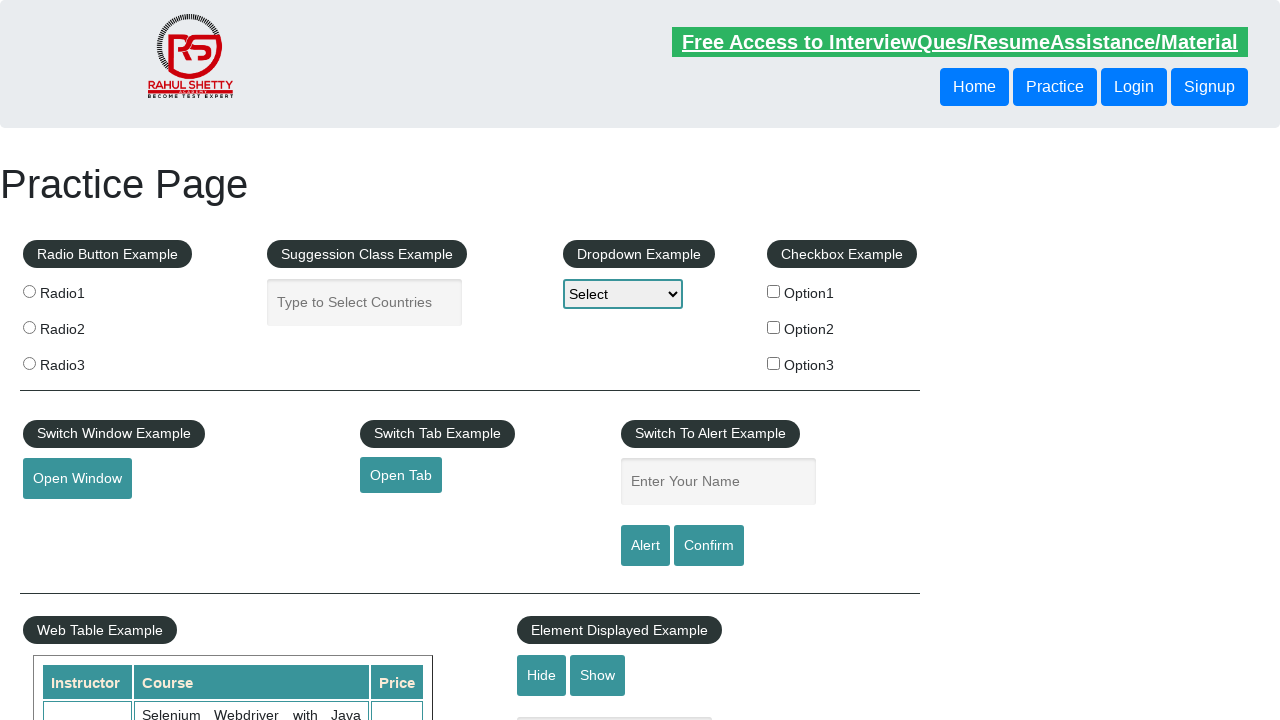